Tests file upload functionality by scrolling to the file upload section, selecting a file via the file input element, and clicking the submit button.

Starting URL: https://testautomationpractice.blogspot.com/

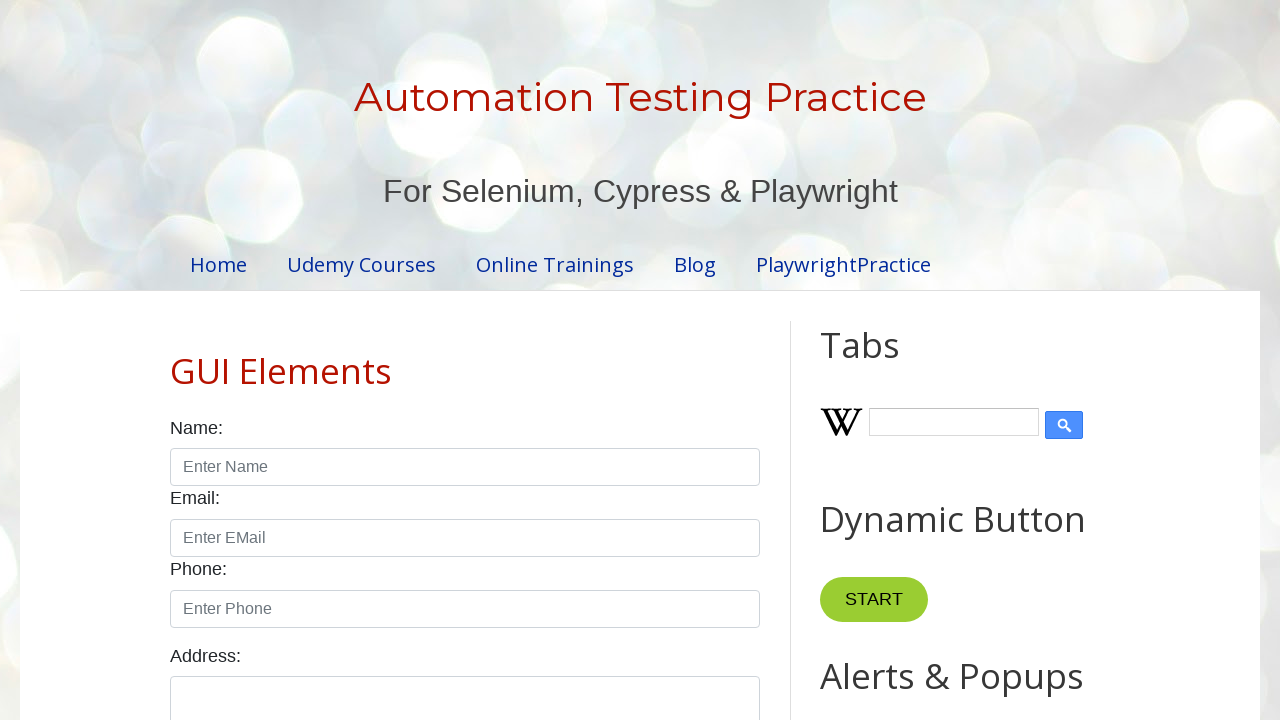

Scrolled down 700 pixels to reveal file upload section
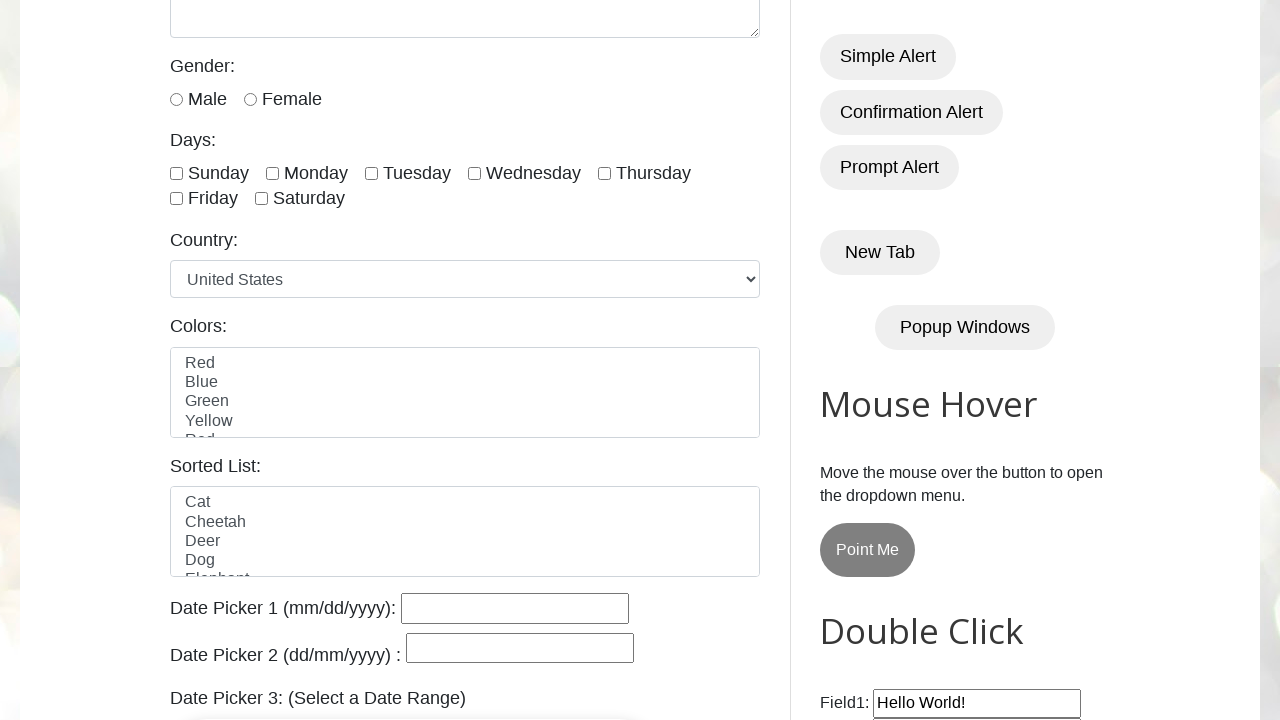

File input element (#singleFileInput) is now available
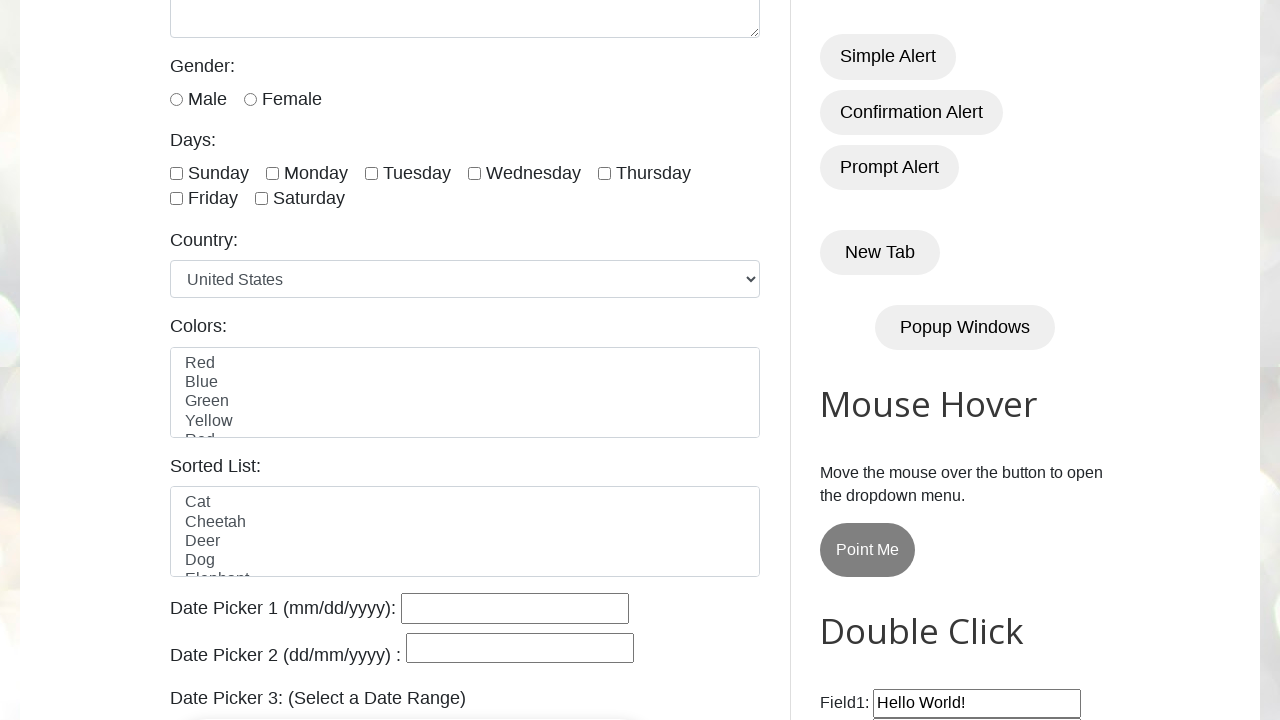

Selected test file for upload via #singleFileInput
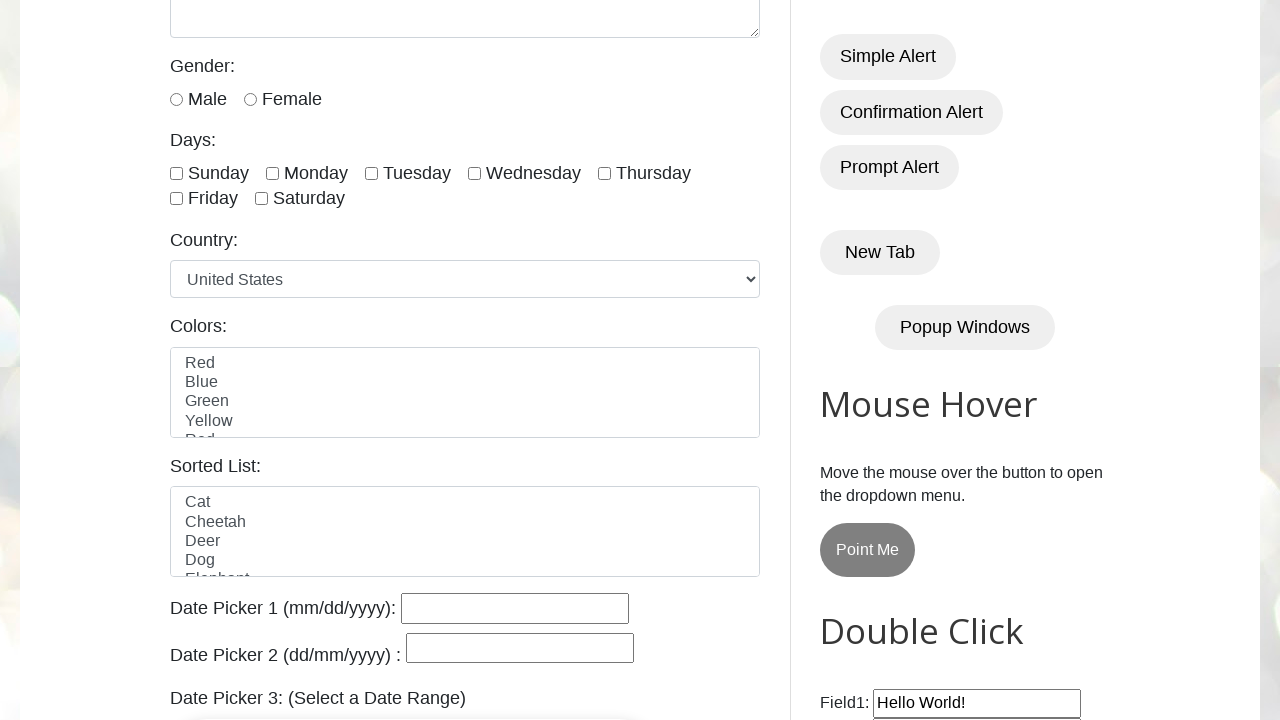

Clicked submit button to upload file at (578, 361) on (//button[@type='submit'])[1]
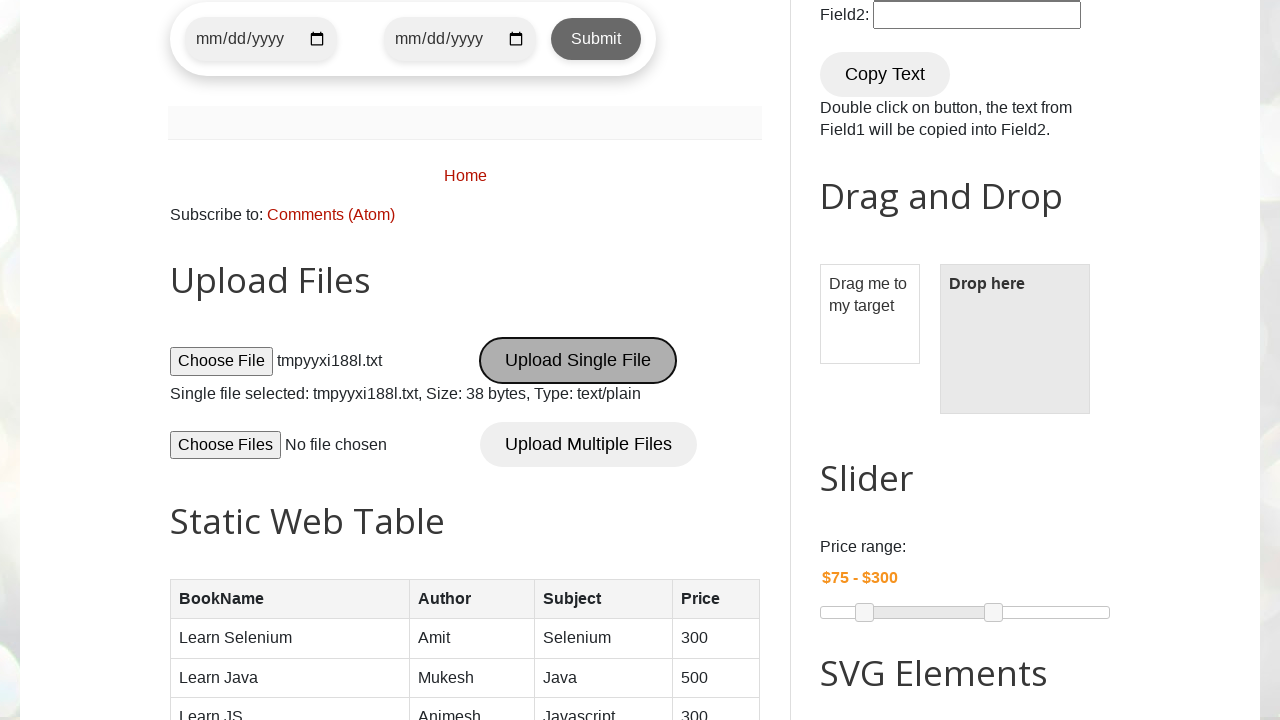

Cleaned up temporary test file
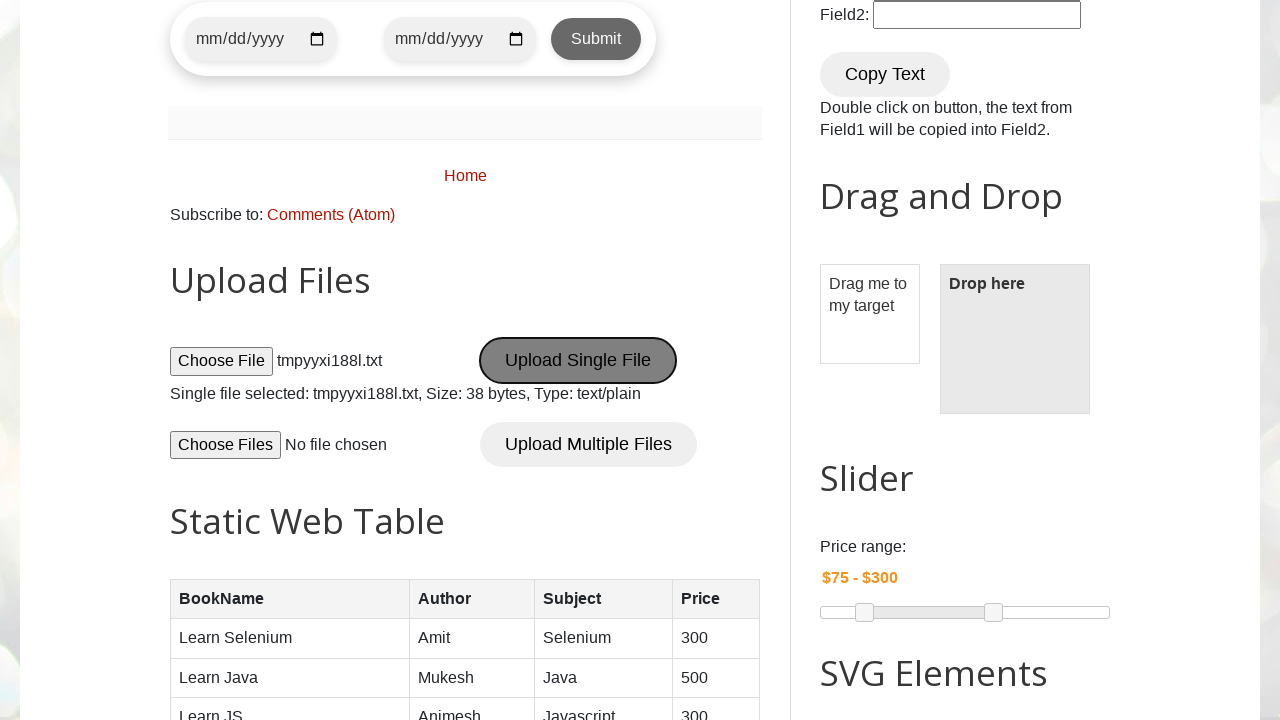

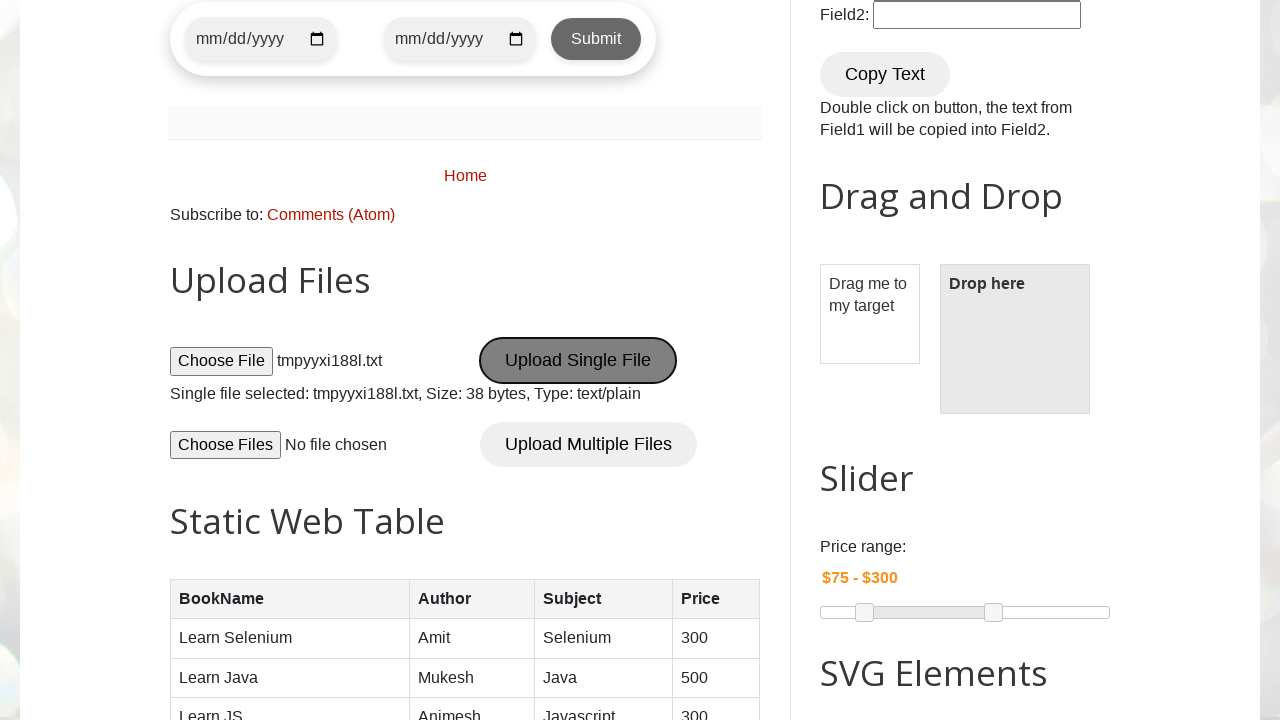